Tests jQuery UI custom dropdown by selecting different numeric values from the dropdown menu and verifying the selection

Starting URL: https://jqueryui.com/resources/demos/selectmenu/default.html

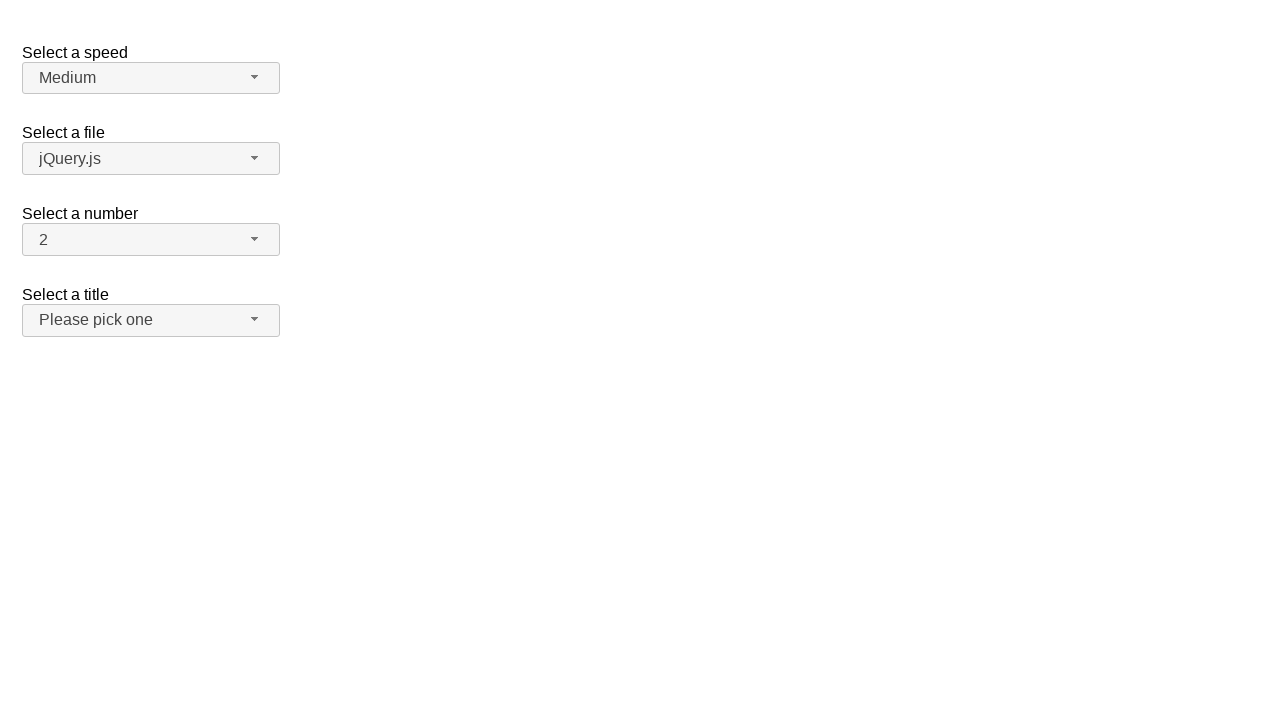

Clicked number dropdown button to open menu at (151, 240) on xpath=//span[@id='number-button']
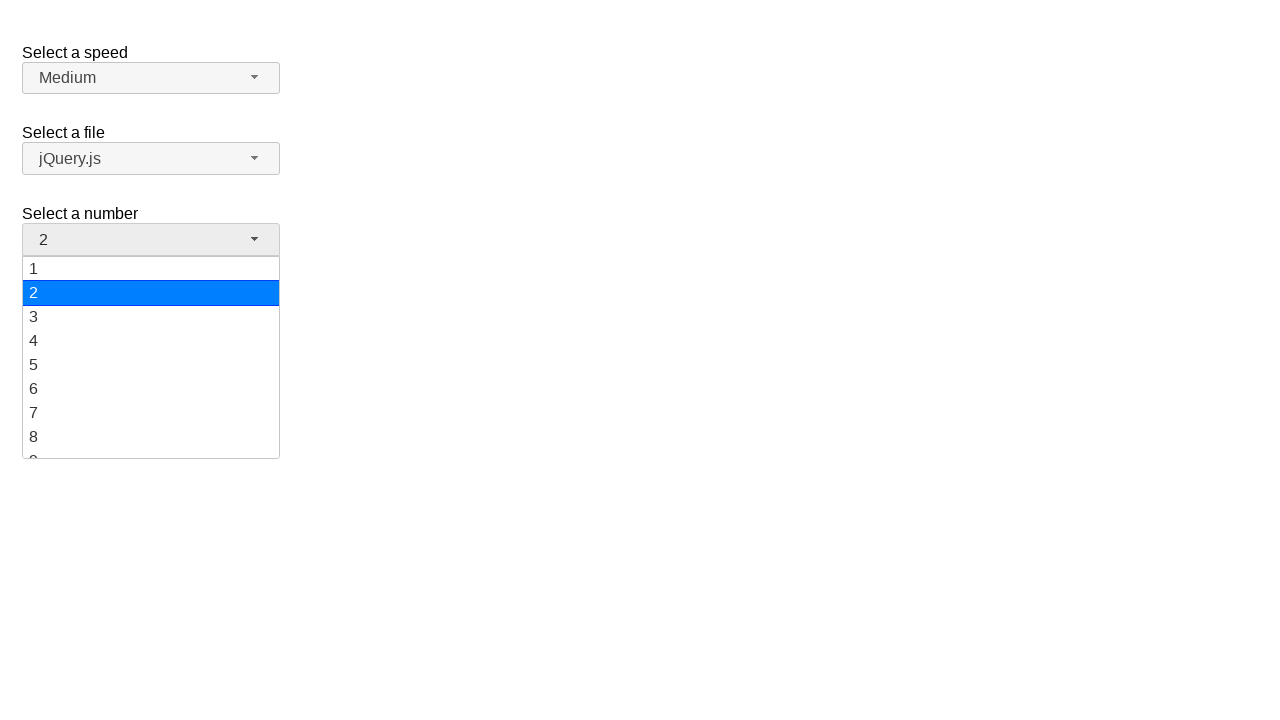

Selected value '5' from dropdown menu at (151, 365) on xpath=//ul[@id='number-menu']//div[text()='5']
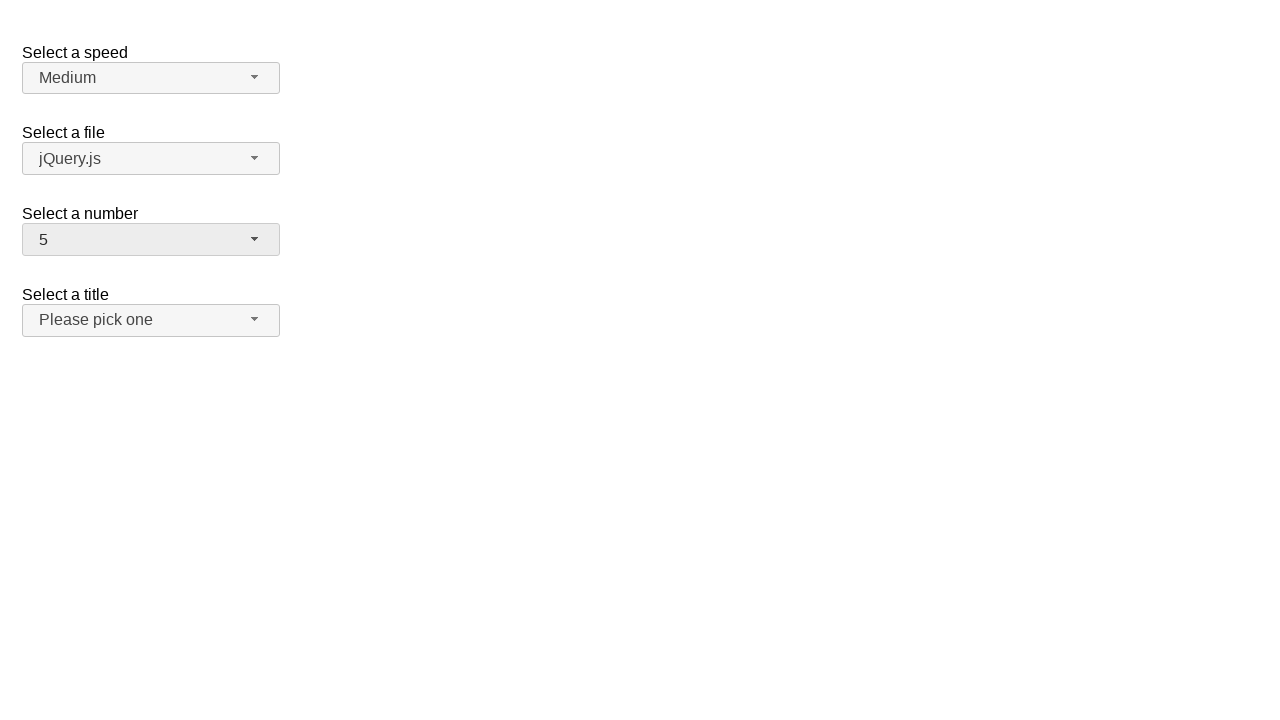

Clicked number dropdown button to open menu at (151, 240) on xpath=//span[@id='number-button']
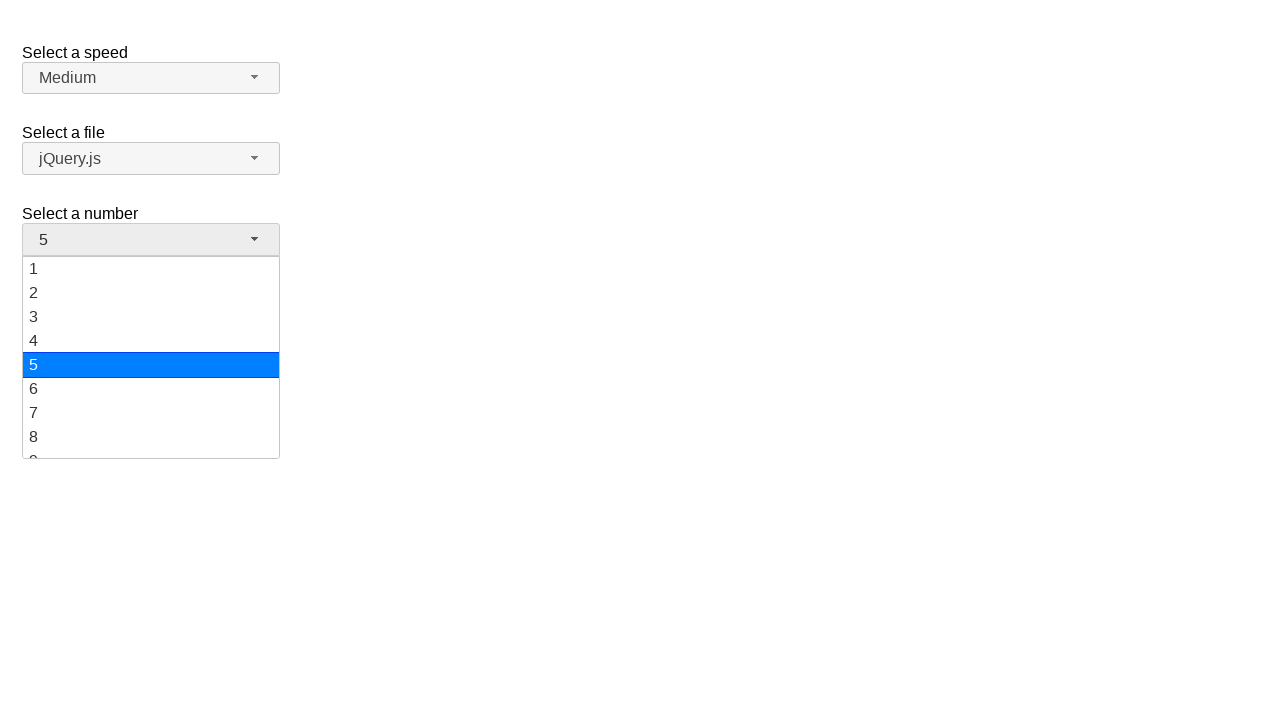

Selected value '15' from dropdown menu at (151, 357) on xpath=//ul[@id='number-menu']//div[text()='15']
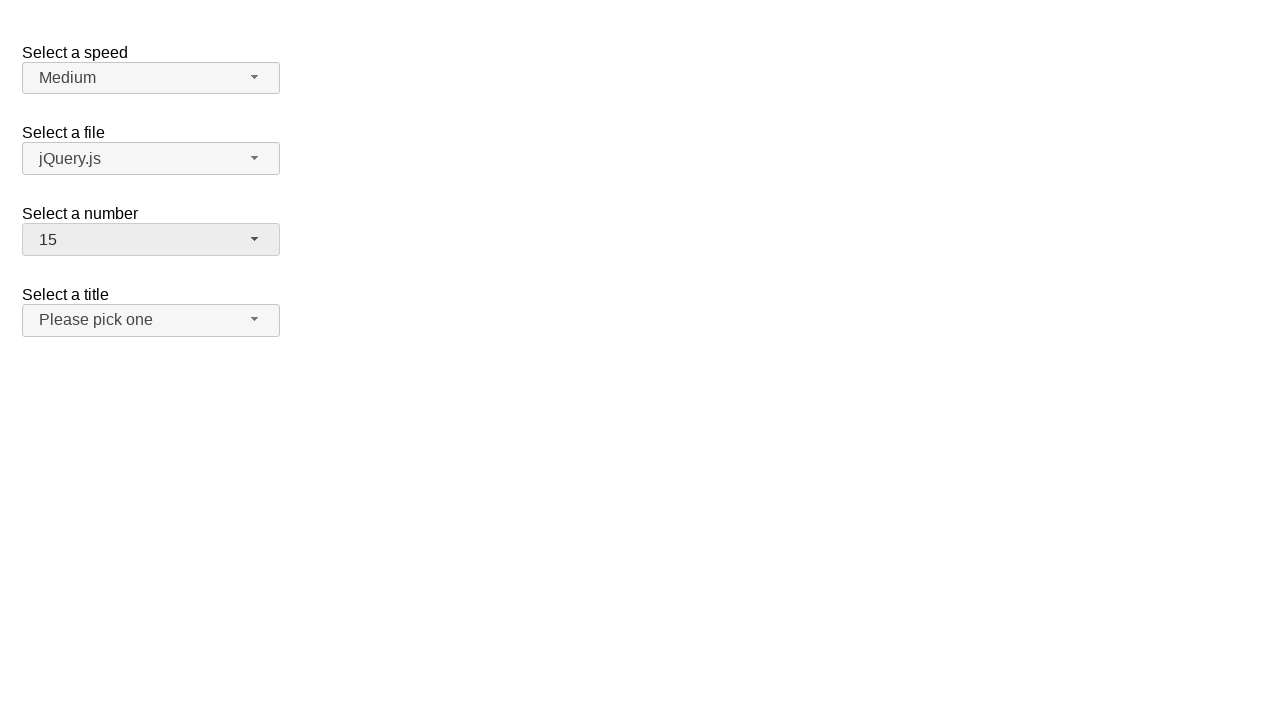

Clicked number dropdown button to open menu at (151, 240) on xpath=//span[@id='number-button']
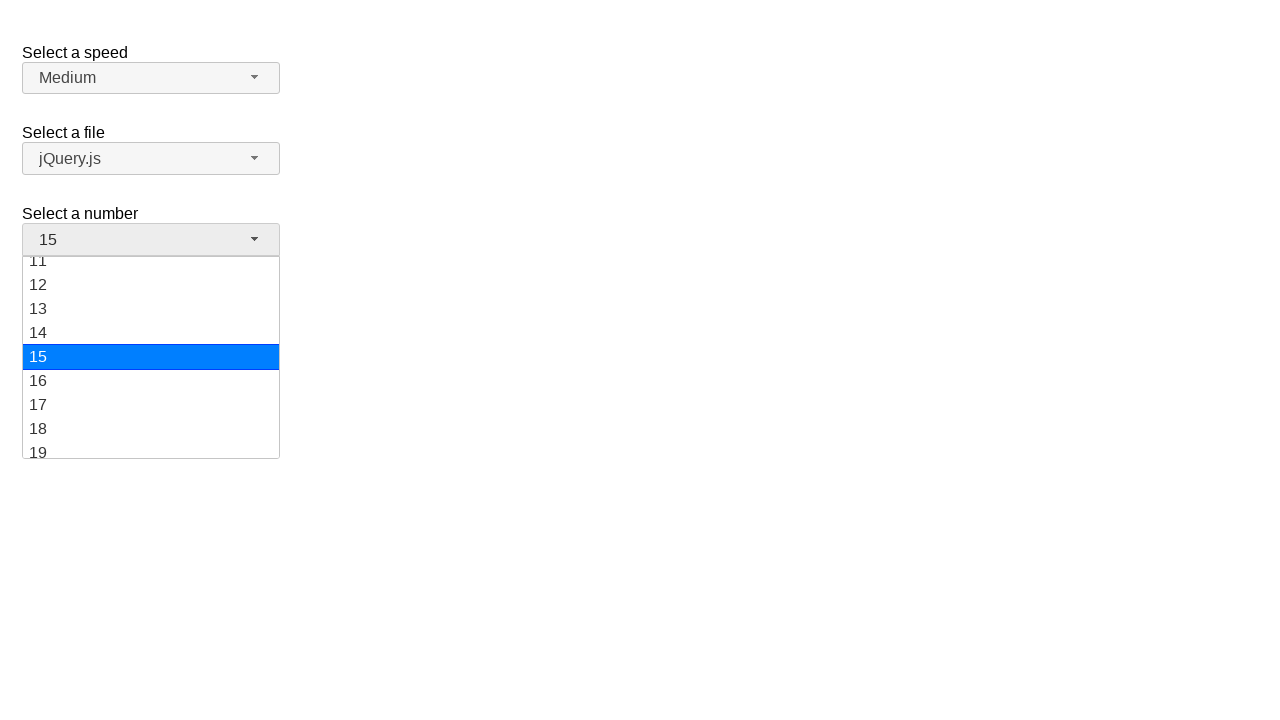

Selected value '3' from dropdown menu at (151, 317) on xpath=//ul[@id='number-menu']//div[text()='3']
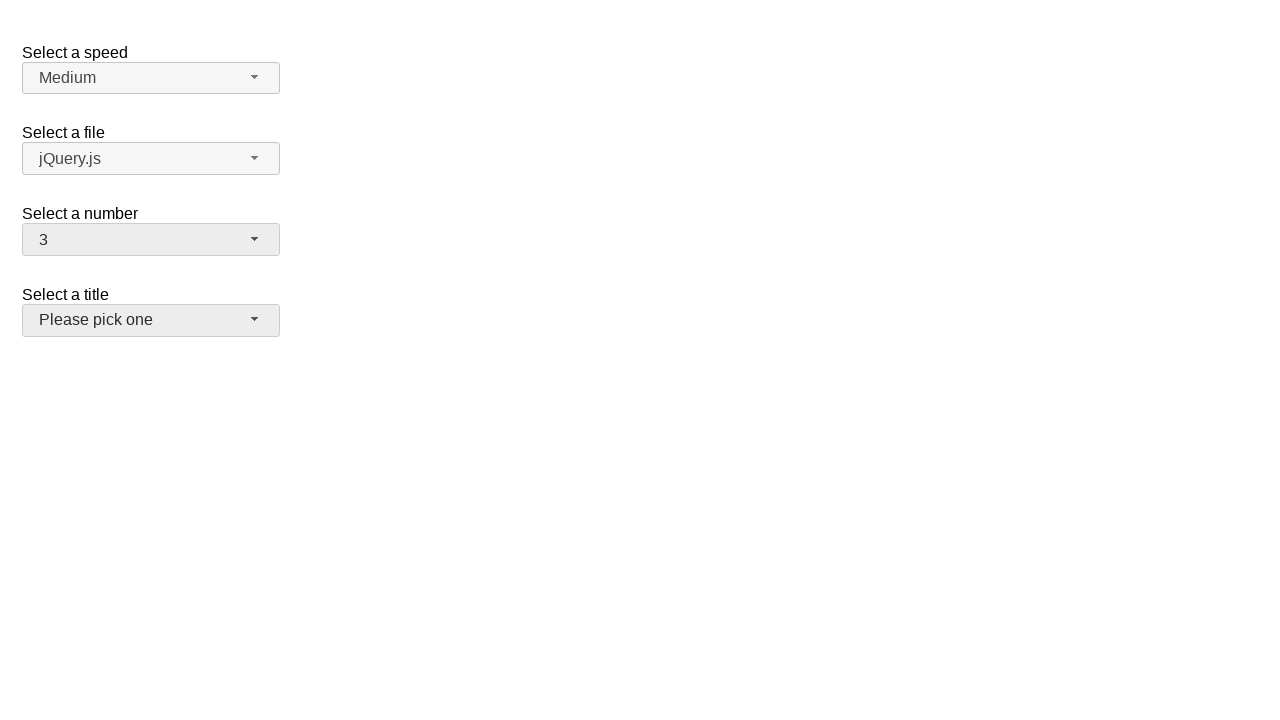

Clicked number dropdown button to open menu at (151, 240) on xpath=//span[@id='number-button']
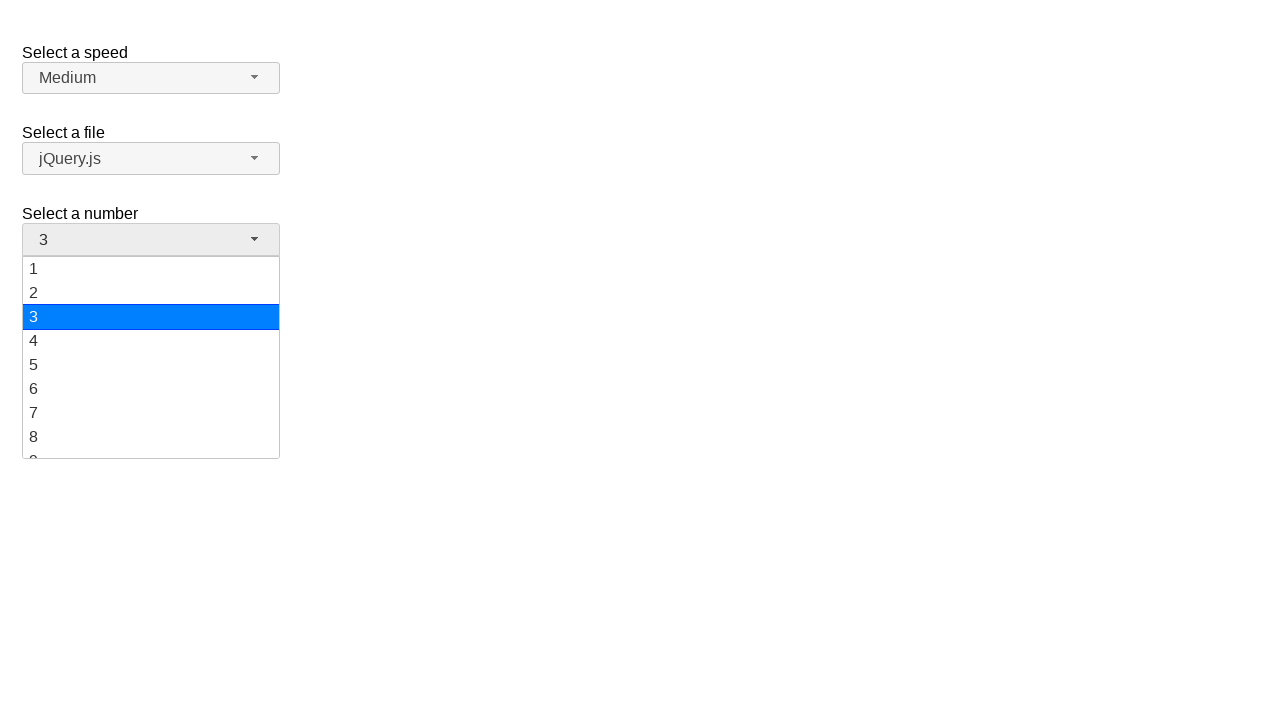

Selected value '16' from dropdown menu at (151, 373) on xpath=//ul[@id='number-menu']//div[text()='16']
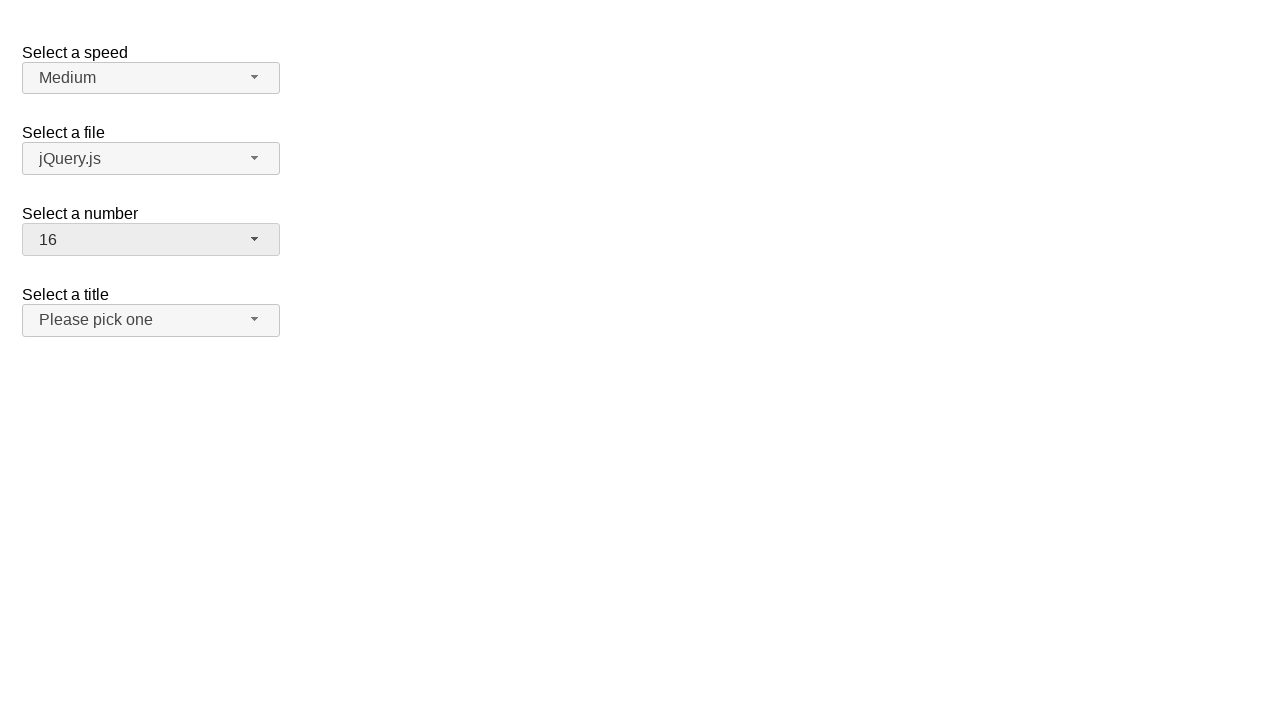

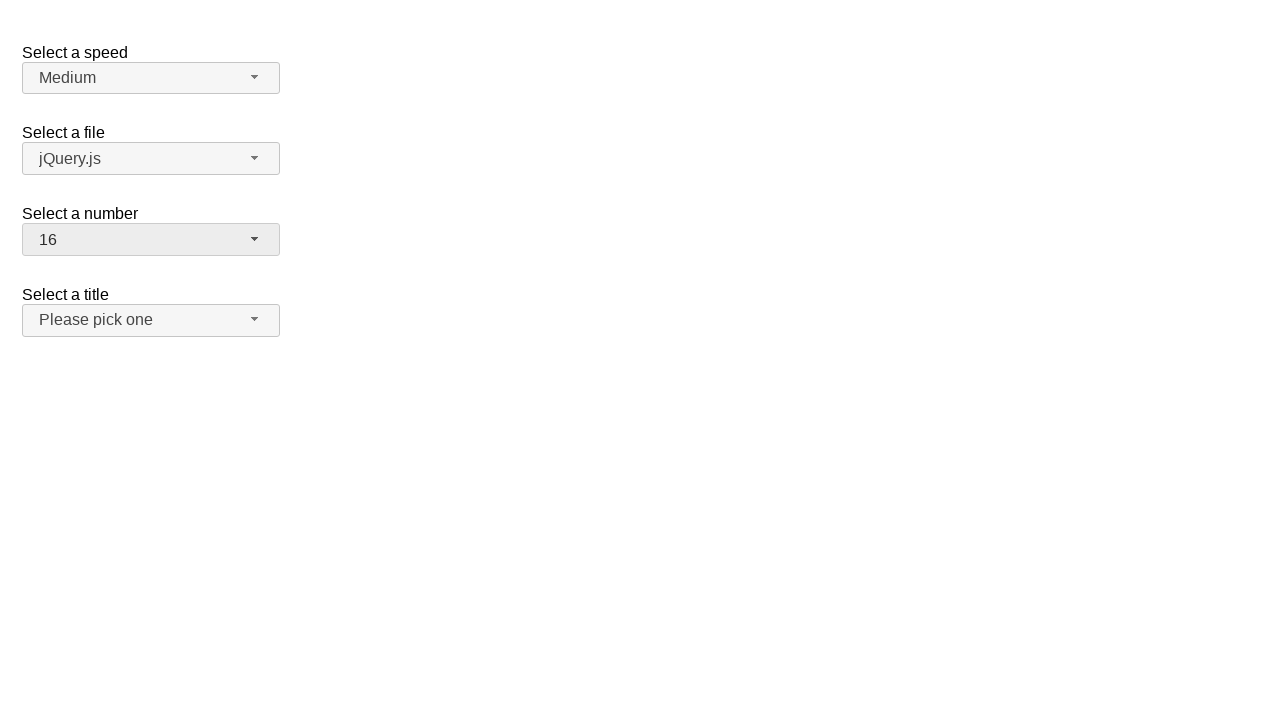